Tests virtual landscape website performance by navigating to the page and clicking the download image button

Starting URL: https://virtual-landscape.dcbra.in

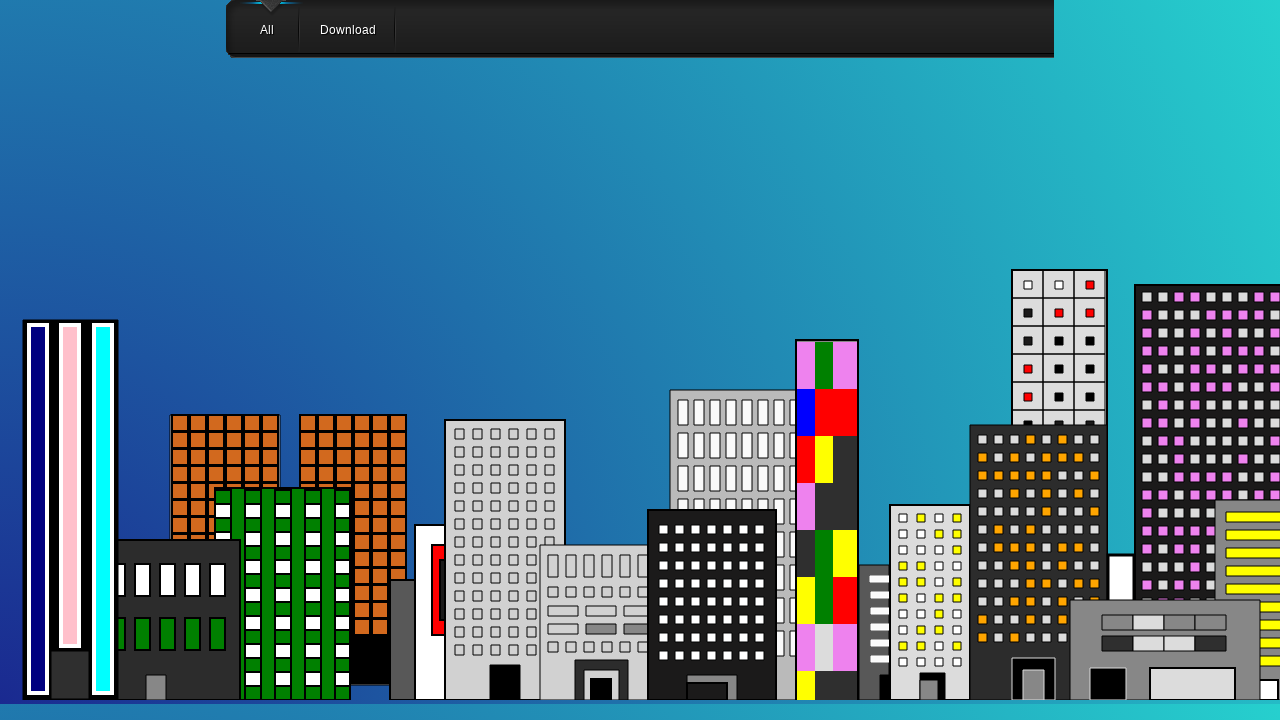

Waited for download image button to be present
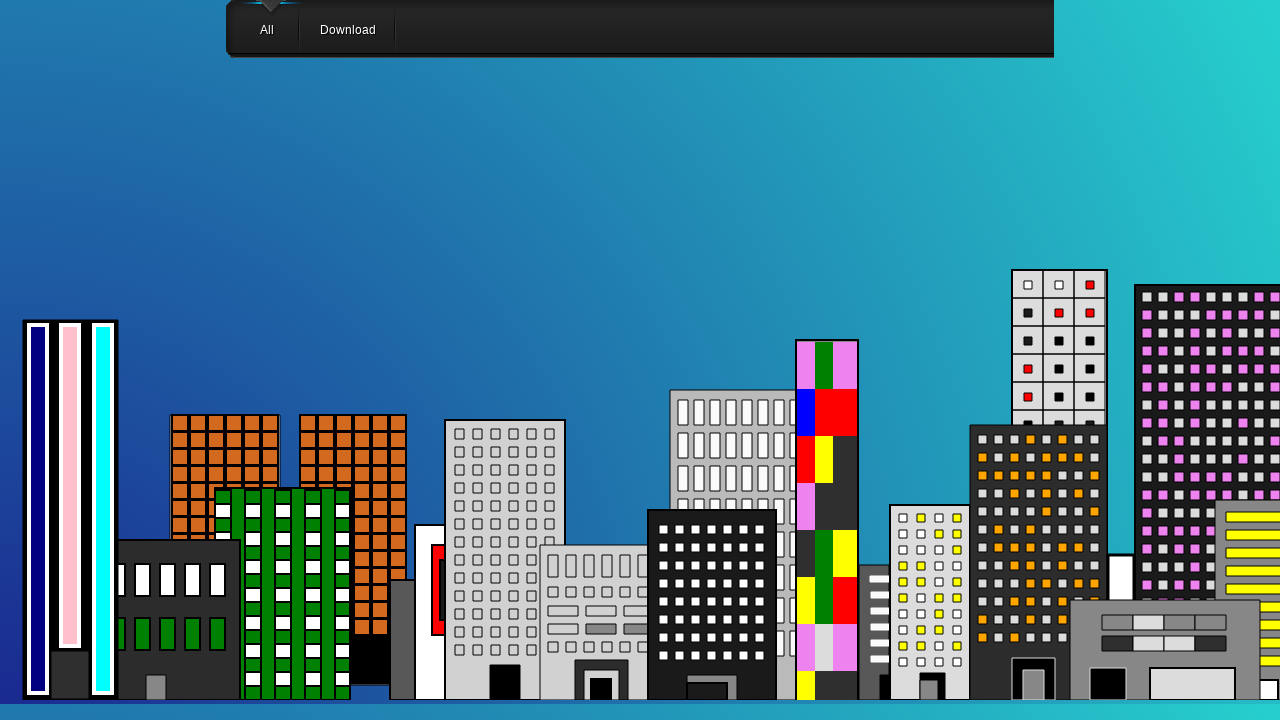

Clicked the download image button at (348, 26) on #downloadImage
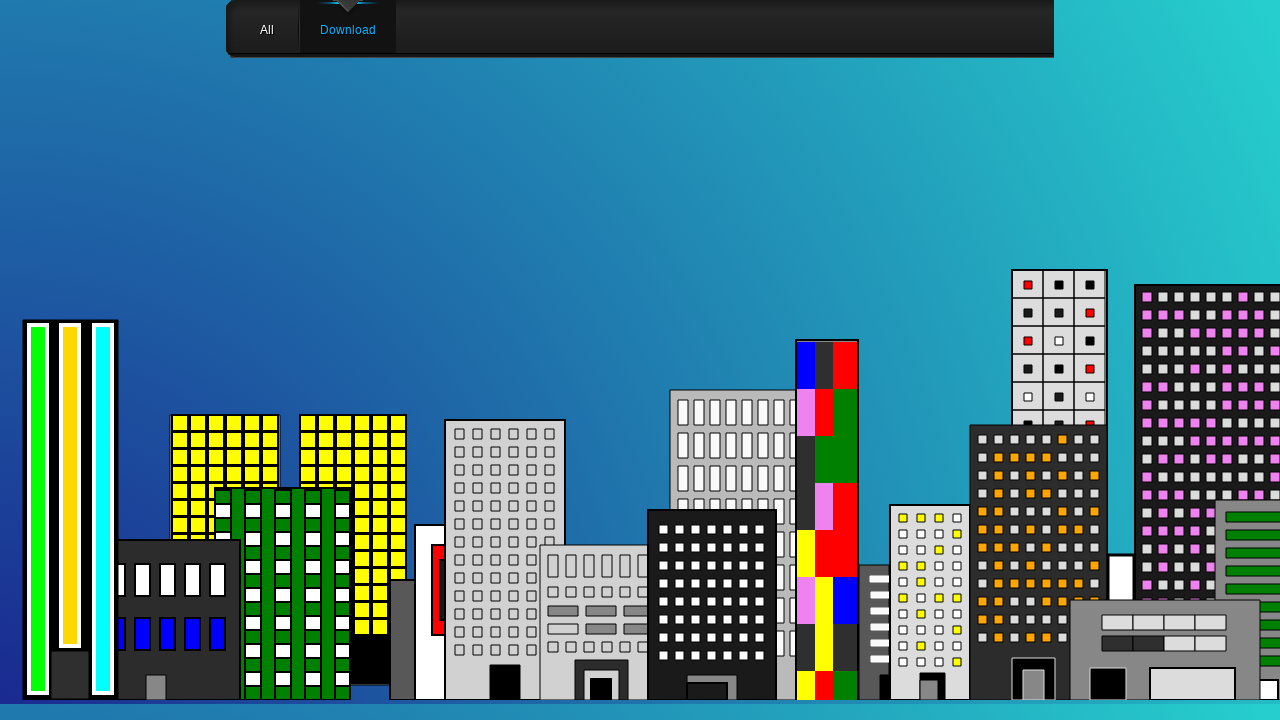

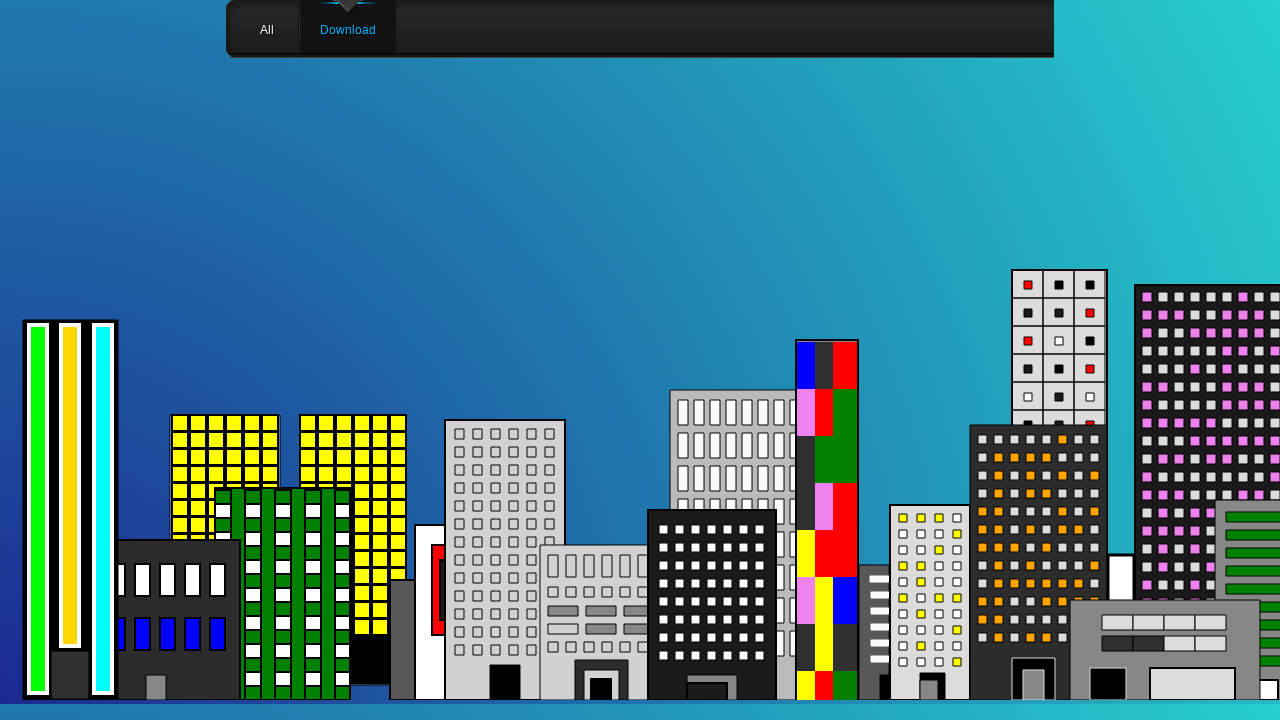